Tests nested iframe handling by clicking a tab to show nested iframes, switching to an outer iframe, then switching to an inner iframe, and finally filling a text input field inside the inner iframe.

Starting URL: https://demo.automationtesting.in/Frames.html

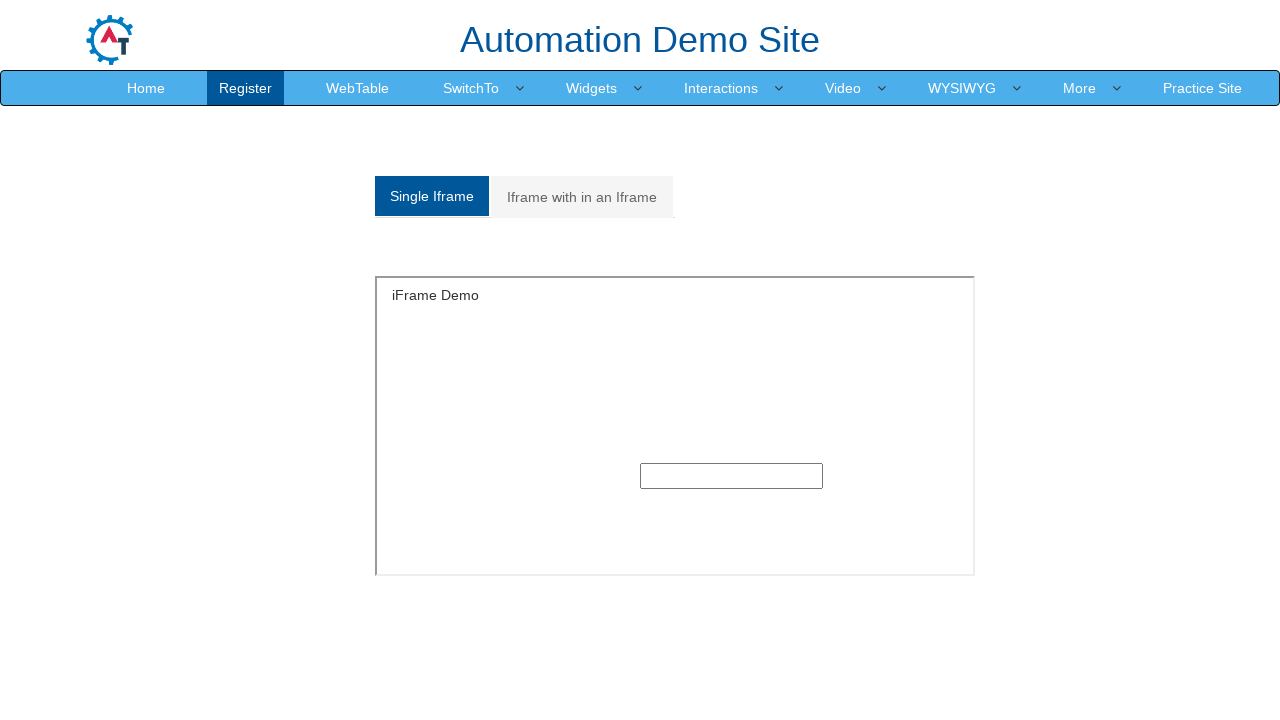

Clicked on 'Iframe with in an Iframe' tab to display nested iframes at (582, 197) on xpath=//a[normalize-space()='Iframe with in an Iframe']
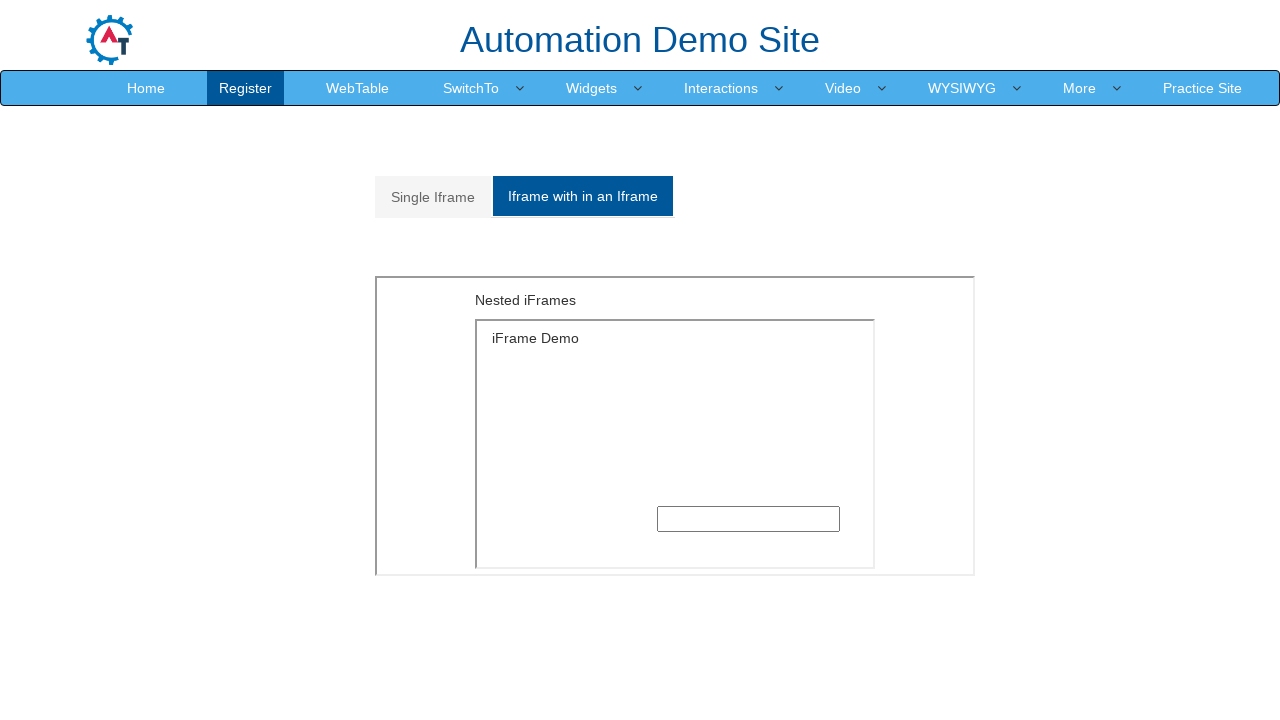

Located and switched to outer iframe with src='MultipleFrames.html'
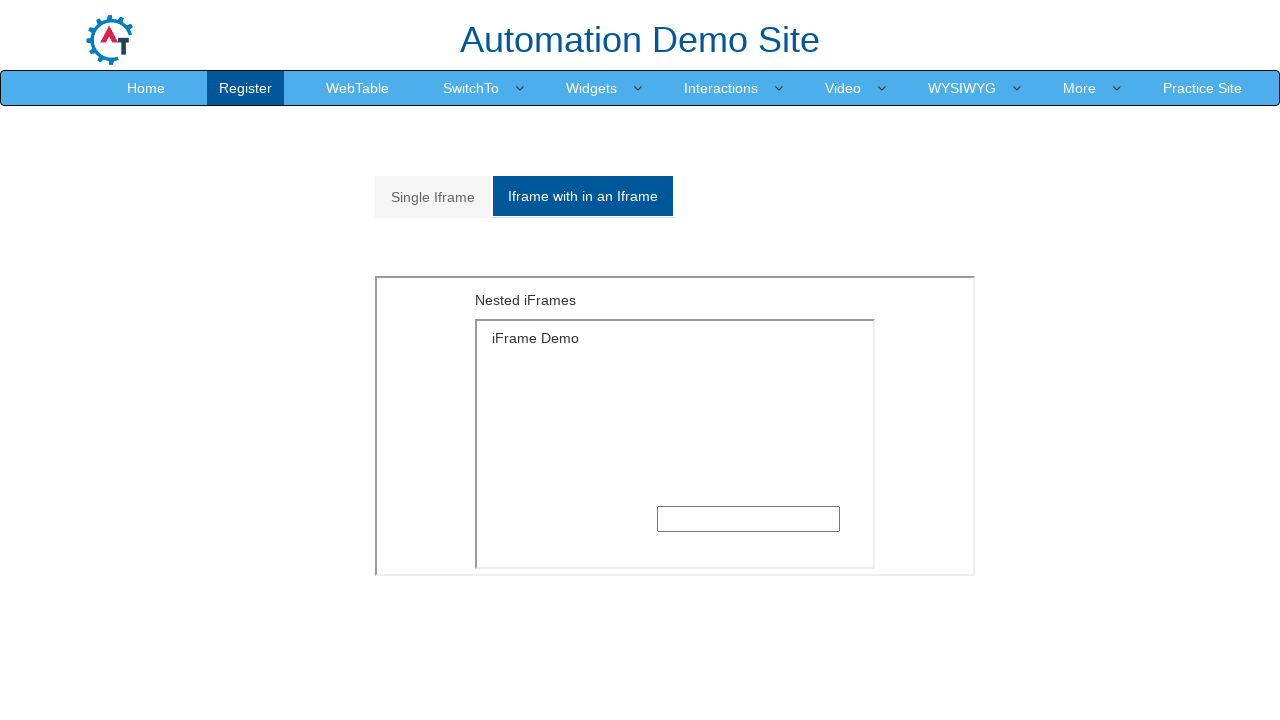

Located inner iframe nested within the outer iframe
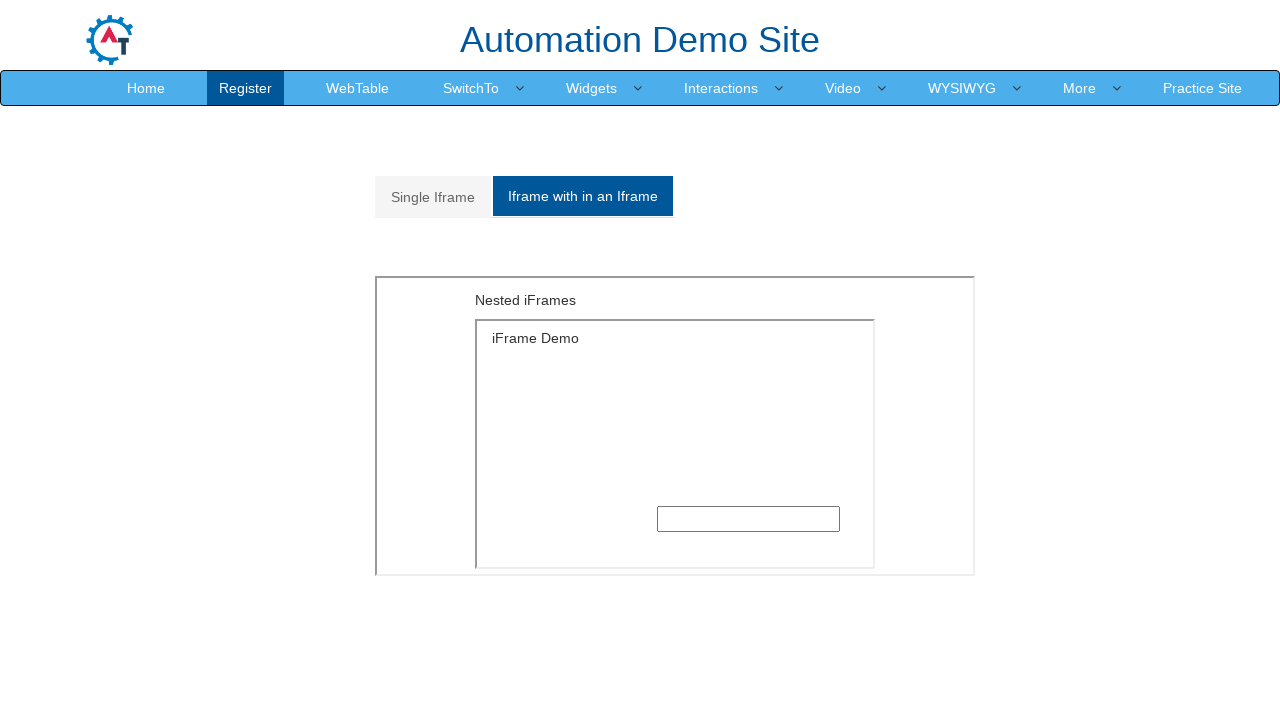

Filled text input field in inner iframe with 'RAJEEV' on iframe[src='MultipleFrames.html'] >> internal:control=enter-frame >> iframe >> i
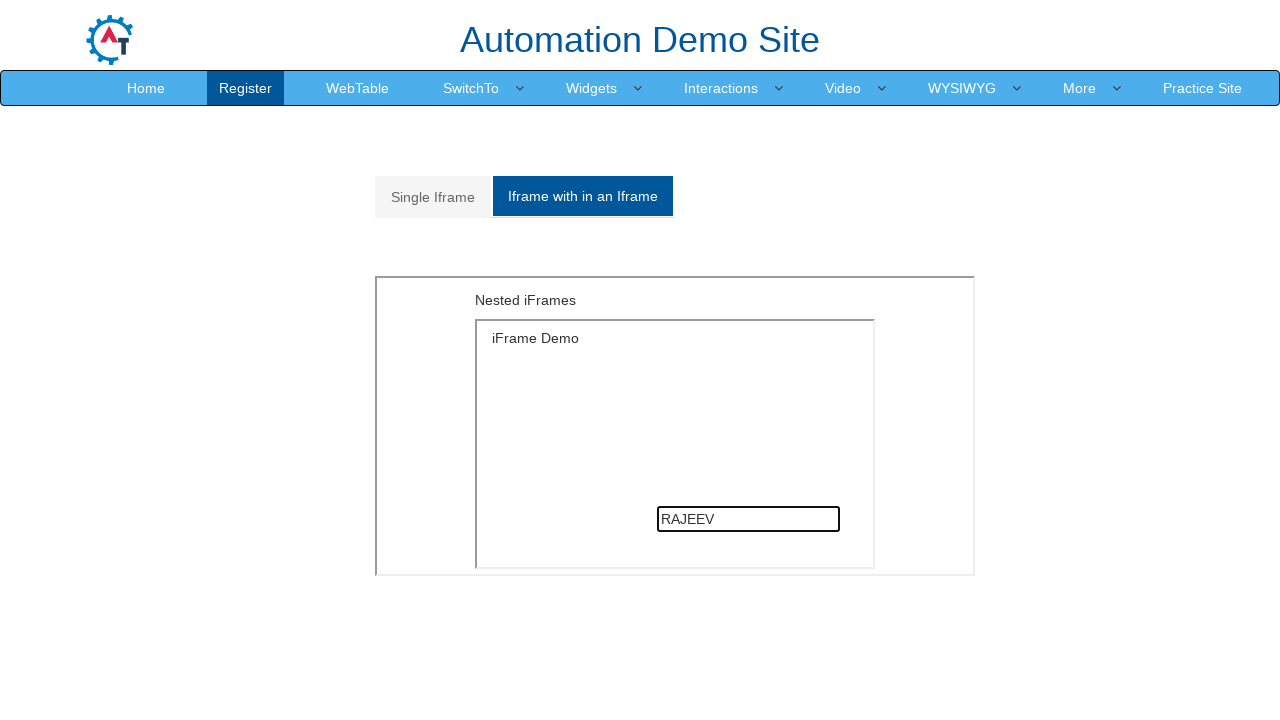

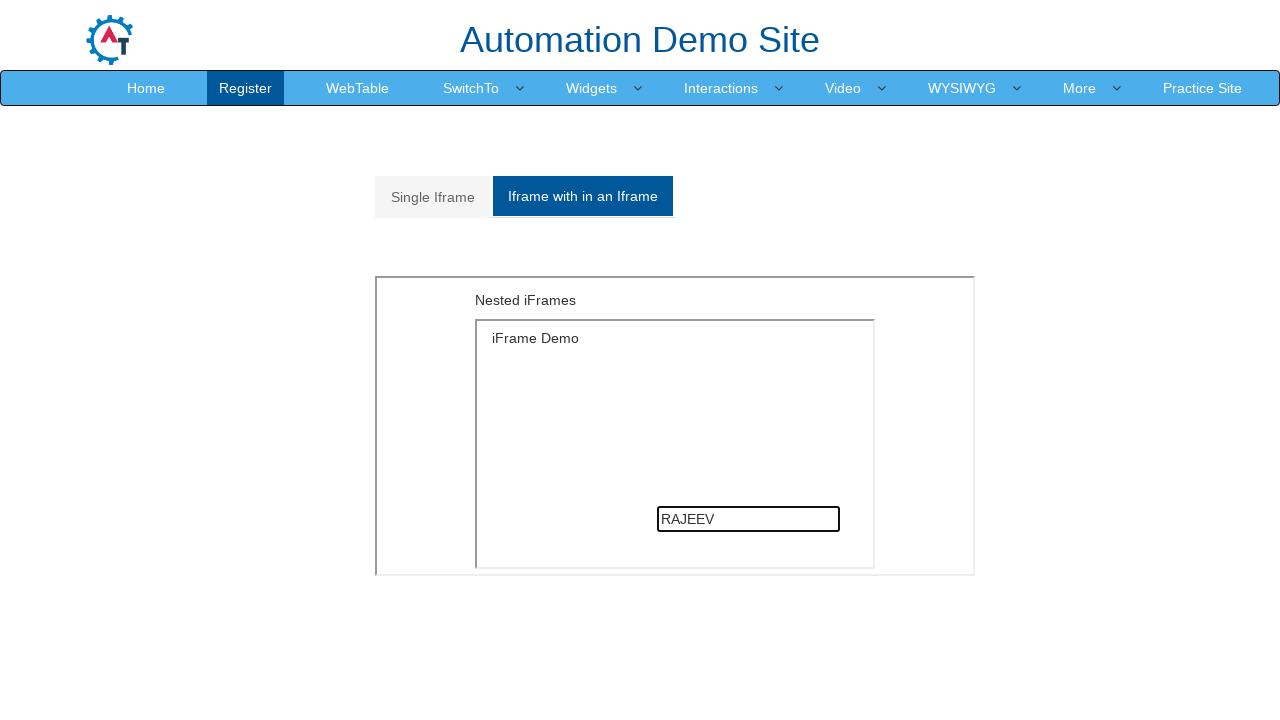